Tests a practice form by filling out all fields including name, email, gender, phone, date of birth, subjects, hobbies, address, state and city, then submits the form and verifies the submitted data in a confirmation table.

Starting URL: https://demoqa.com/

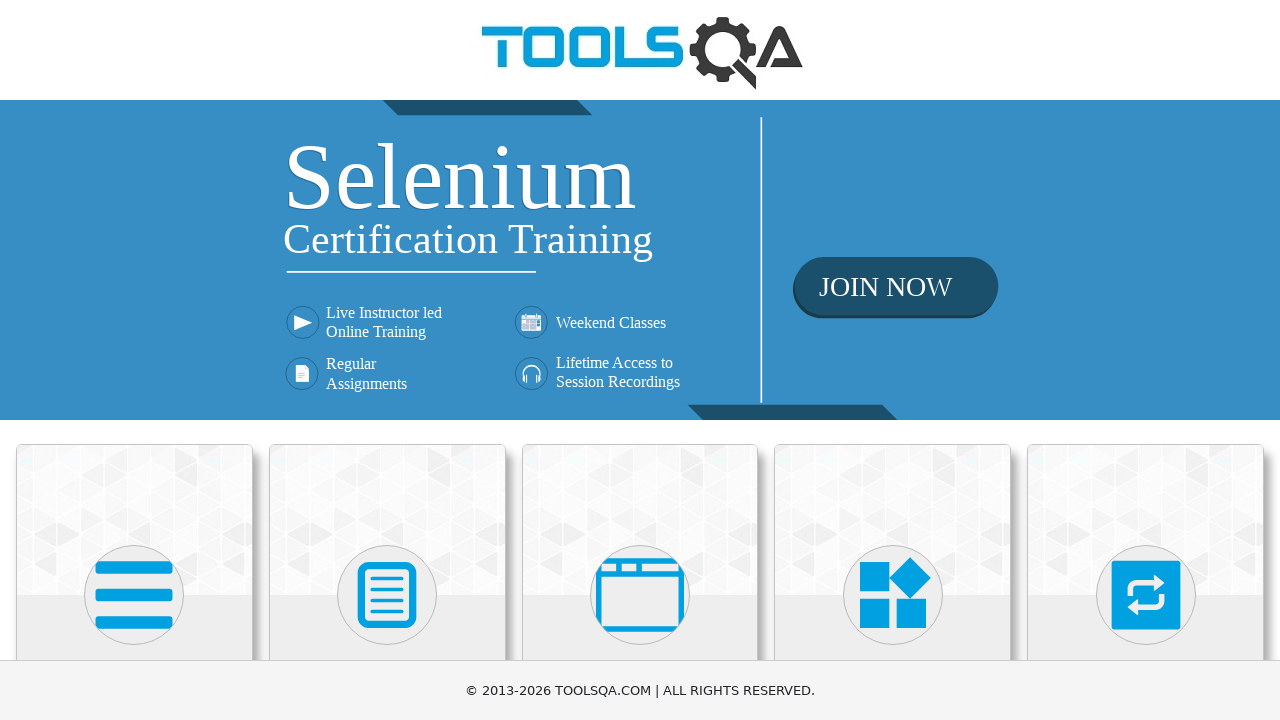

Scrolled Forms menu into view
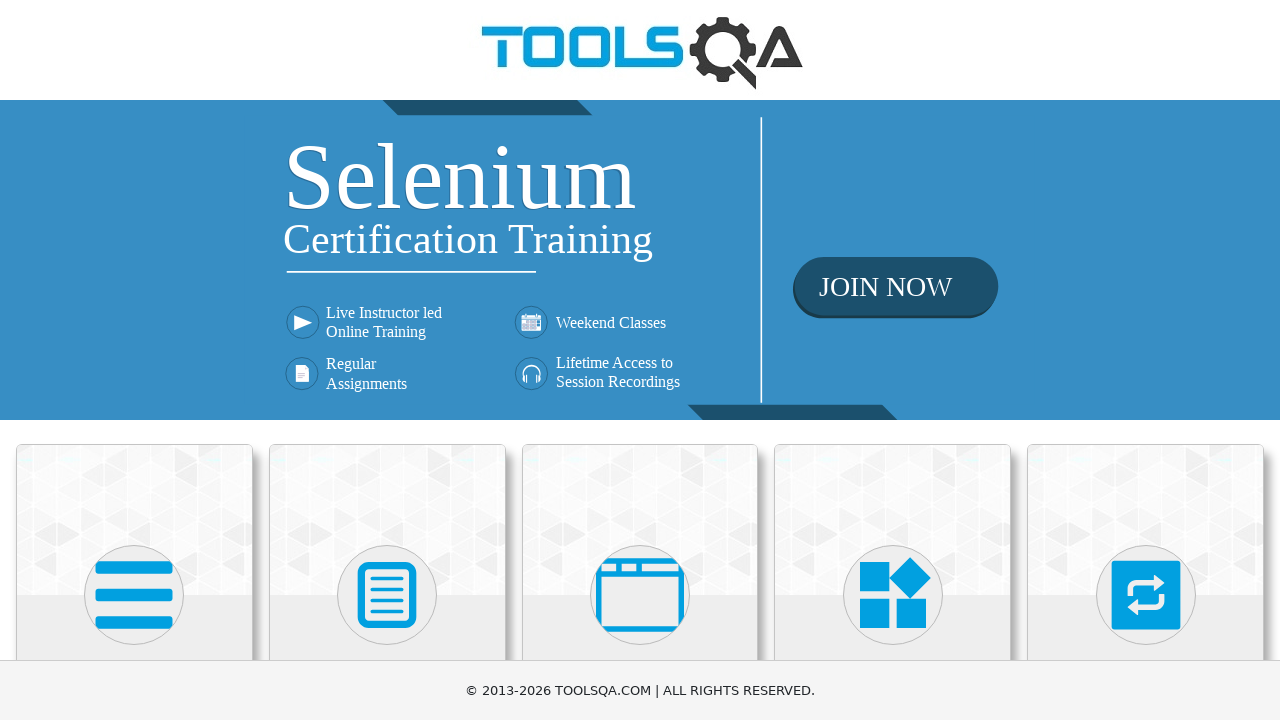

Clicked on Forms menu at (387, 360) on xpath=//h5[text()='Forms']
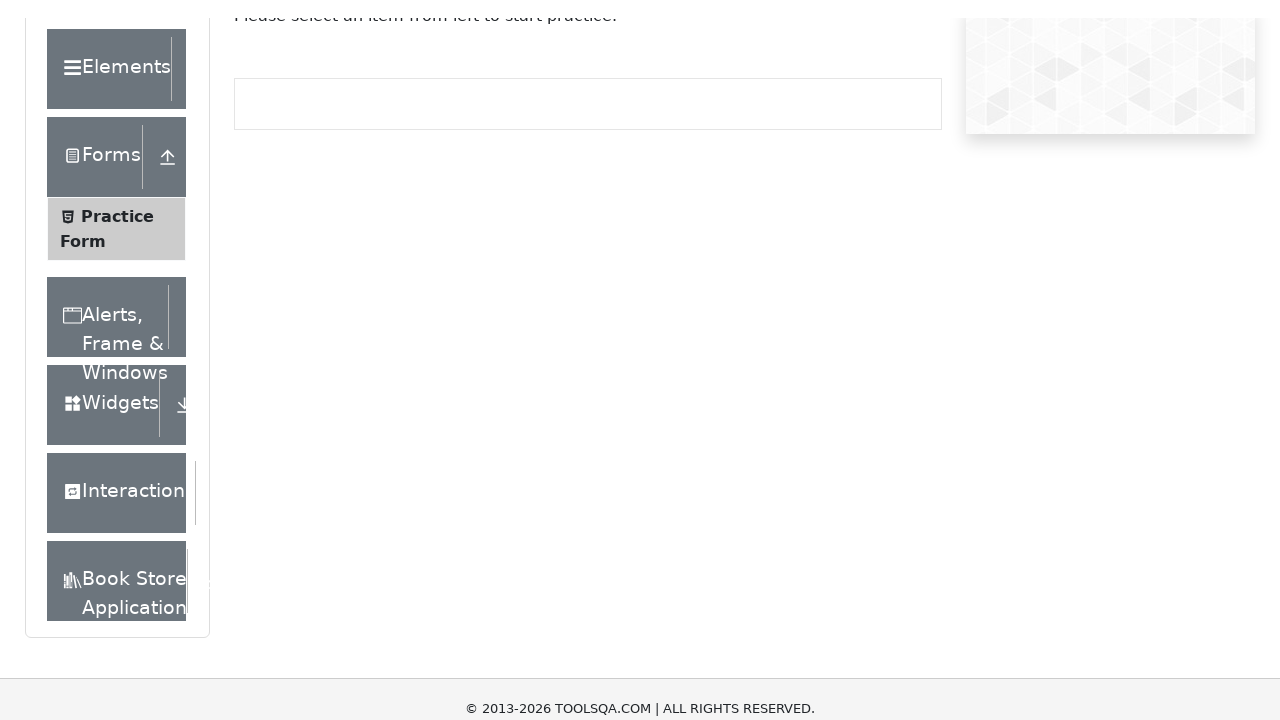

Clicked on Practice Form sub-menu at (117, 336) on xpath=//span[text()='Practice Form']
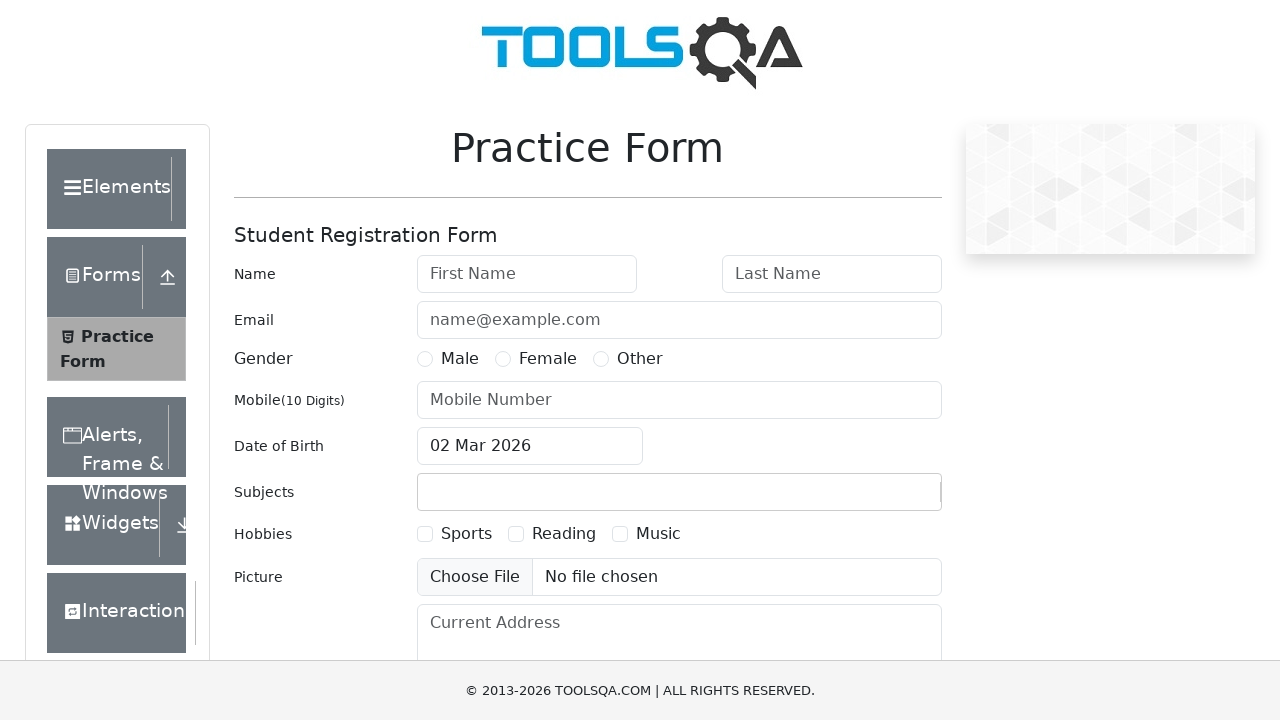

Filled First Name field with 'Avram' on #firstName
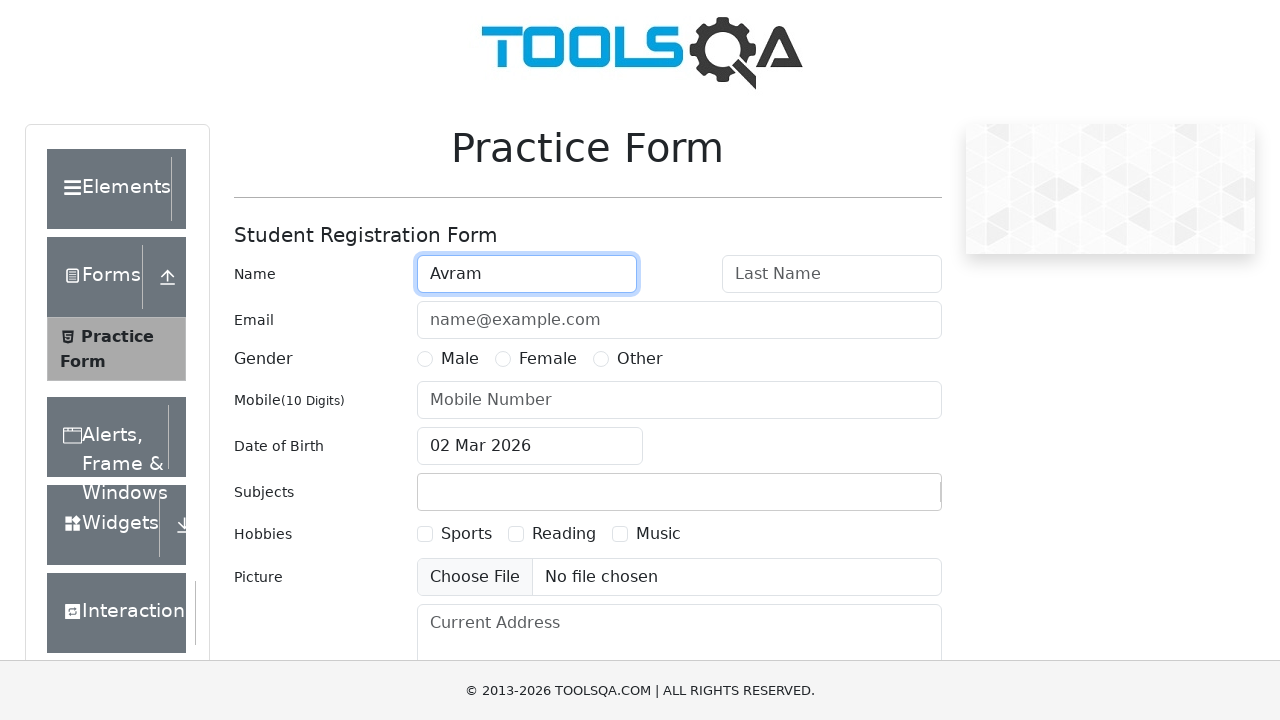

Filled Last Name field with 'Calin' on #lastName
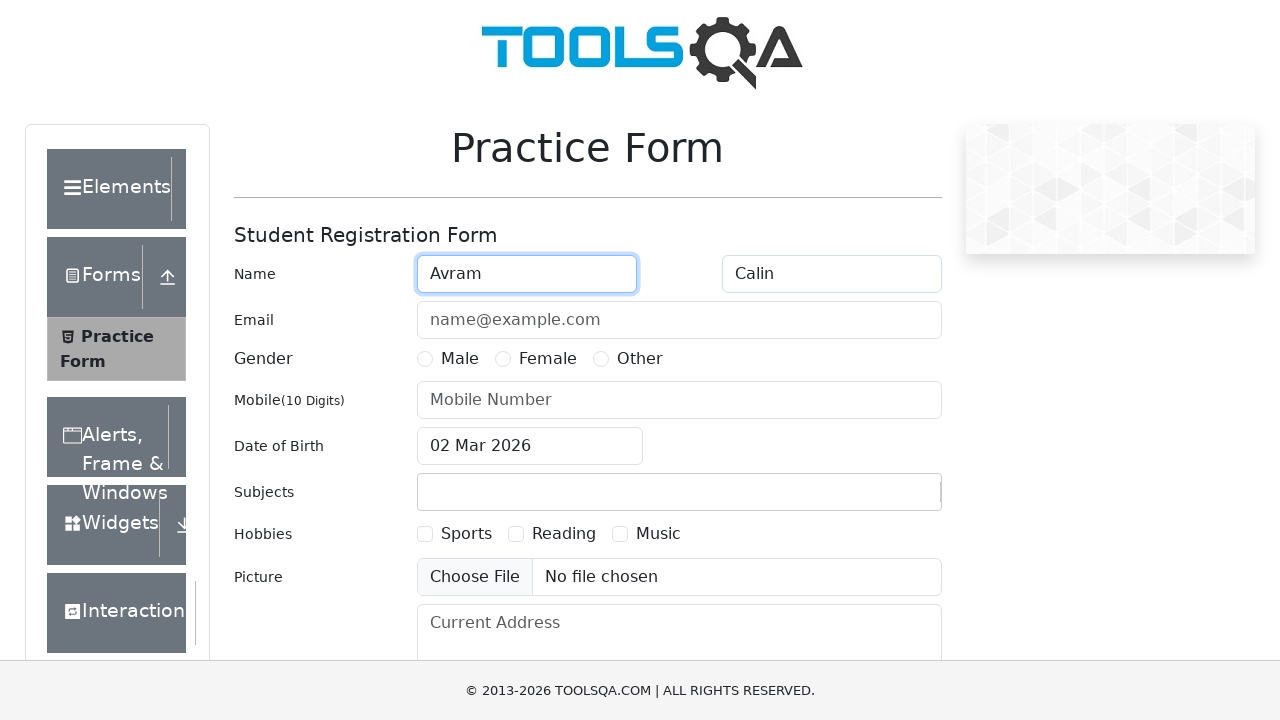

Filled Email field with 'Calin@example.com' on #userEmail
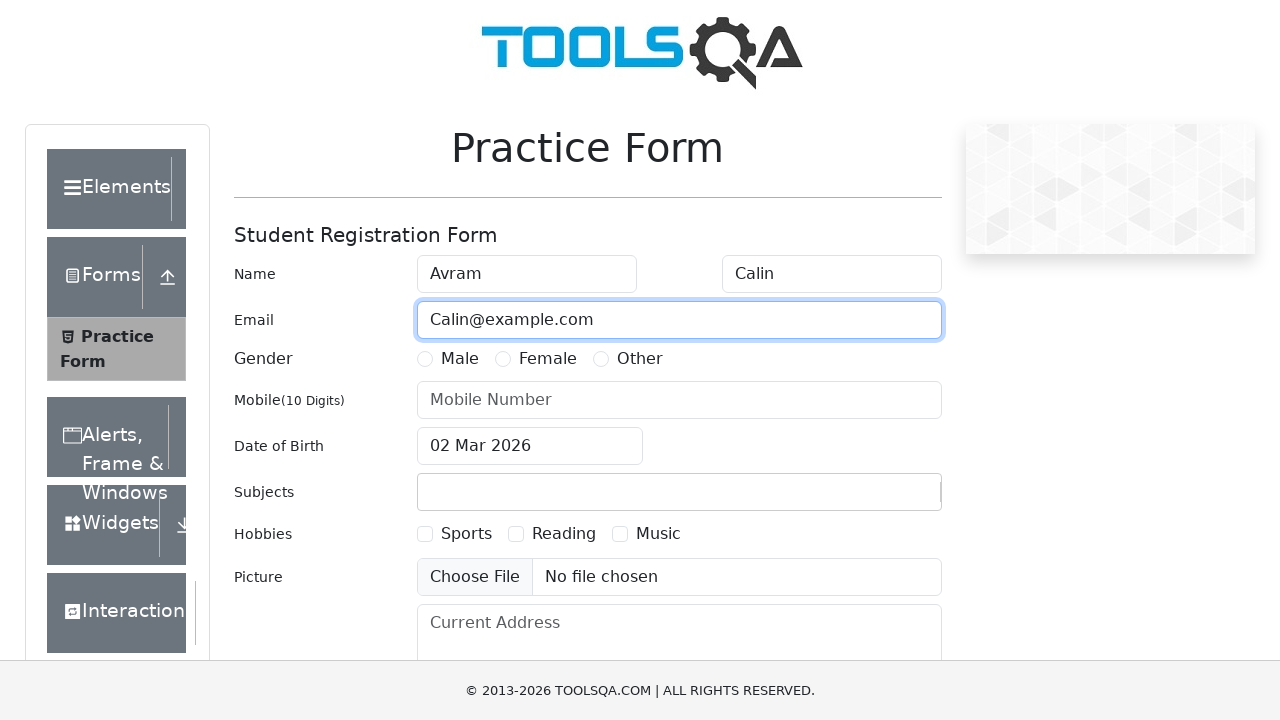

Scrolled down by 250px
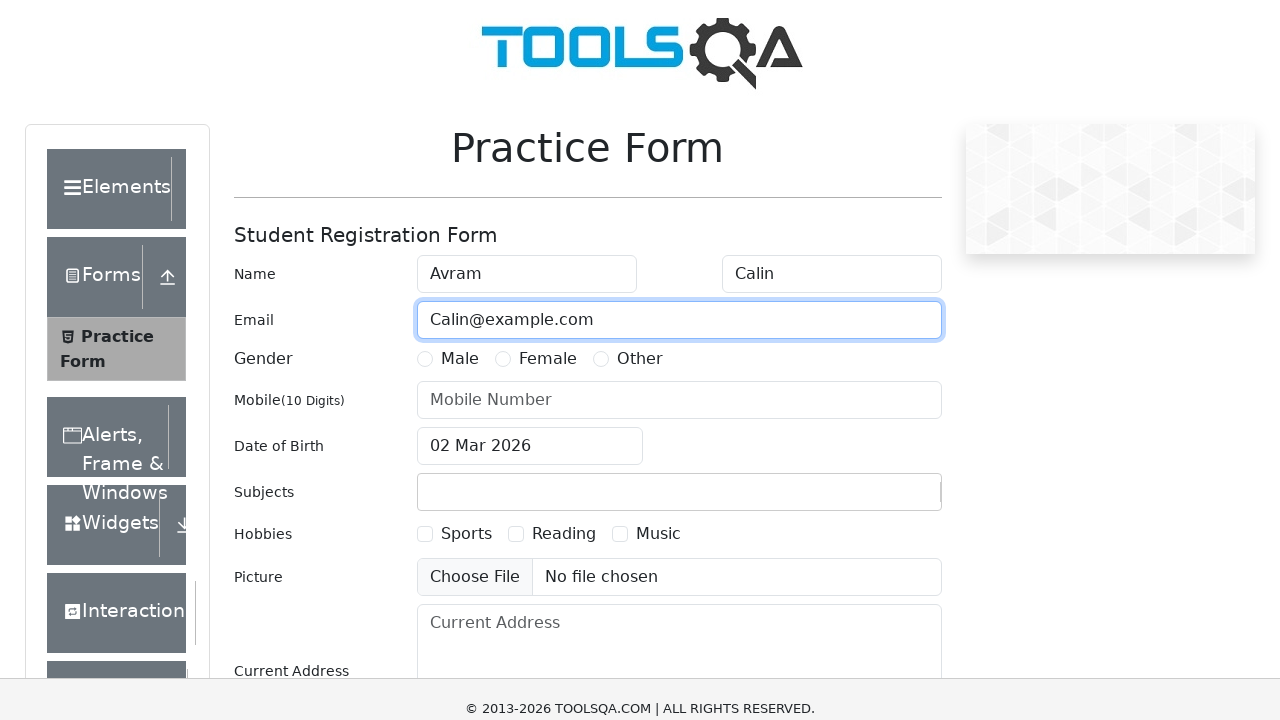

Selected Male gender option at (460, 109) on xpath=//label[@for='gender-radio-1']
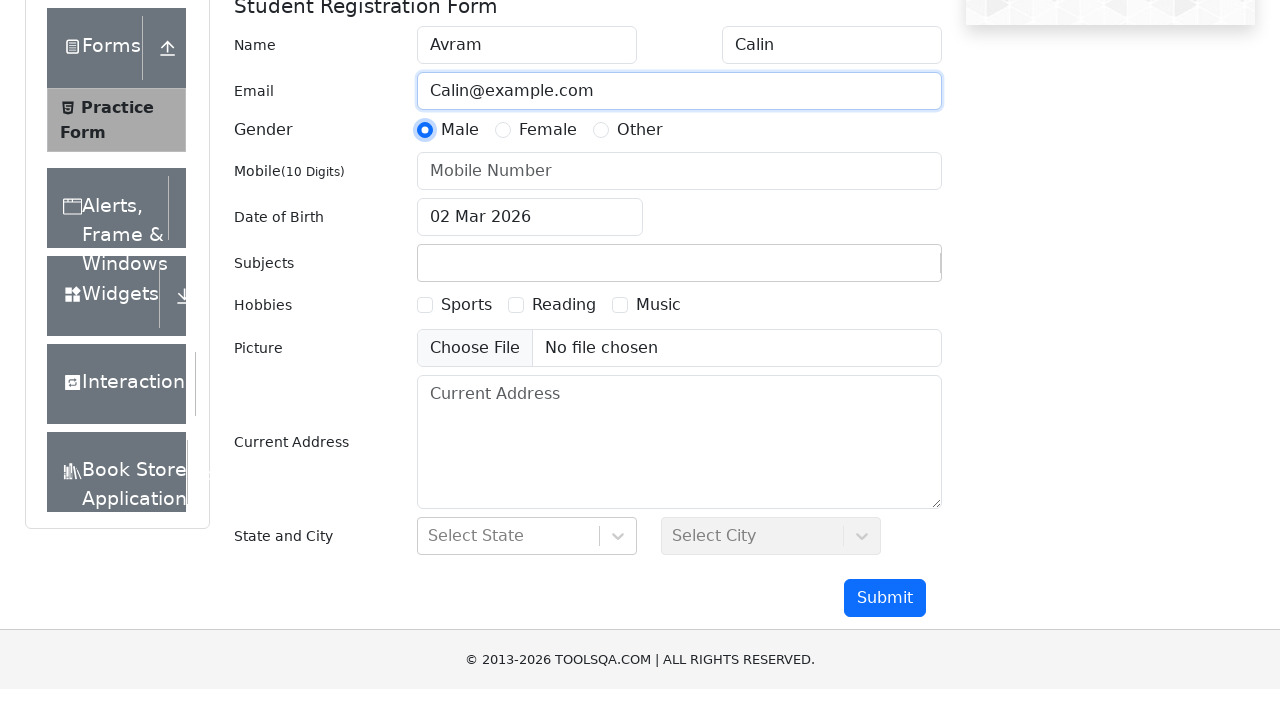

Filled Mobile Phone field with '0775432444' on #userNumber
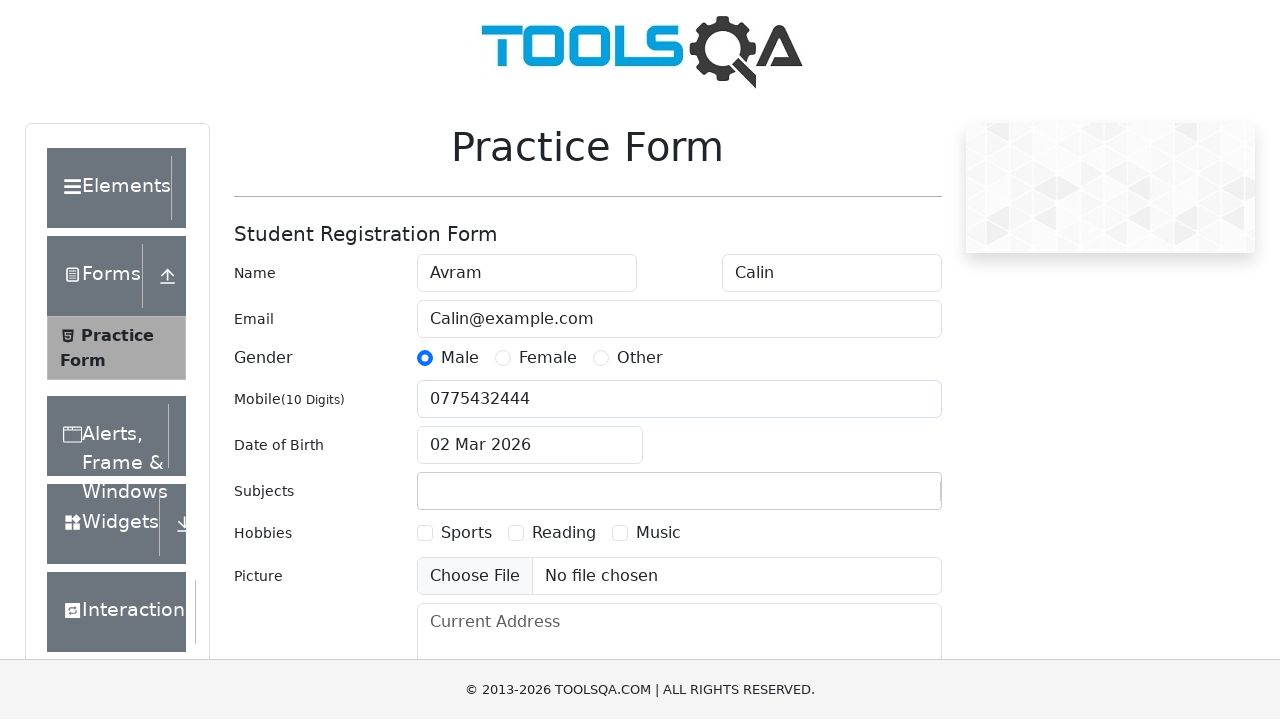

Clicked Date of Birth input to open date picker at (530, 446) on #dateOfBirthInput
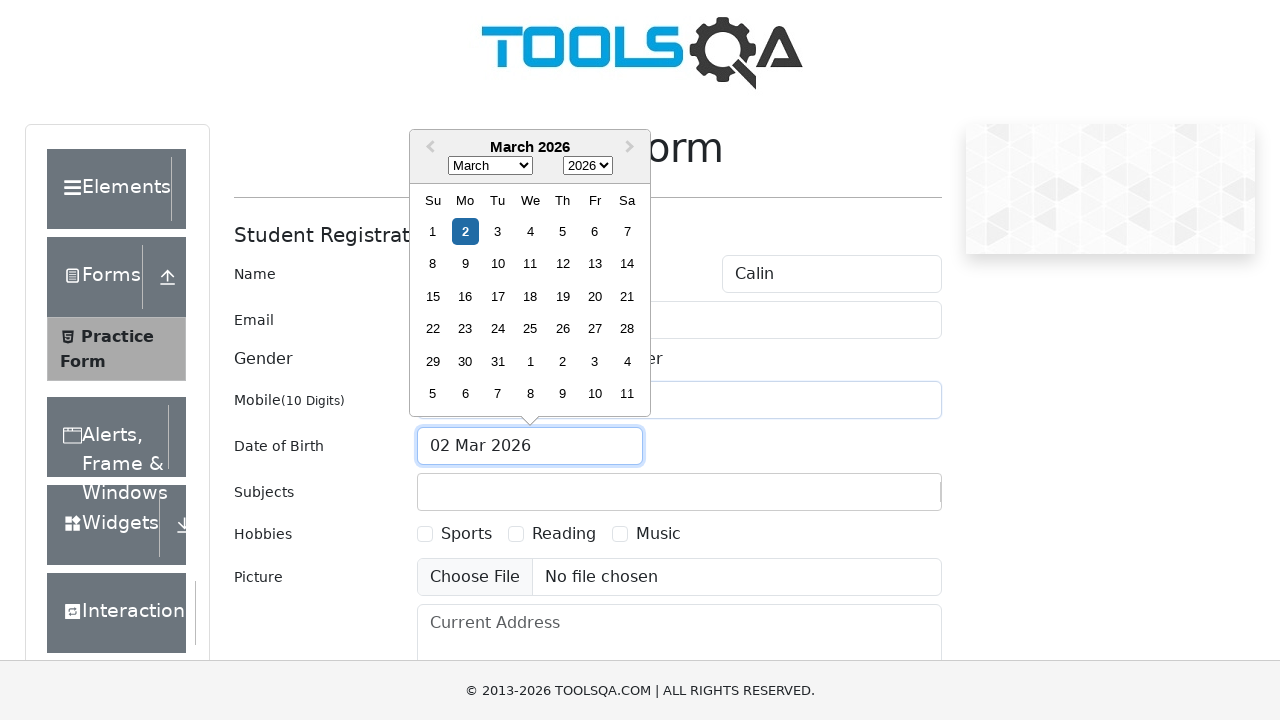

Scrolled down by 500px
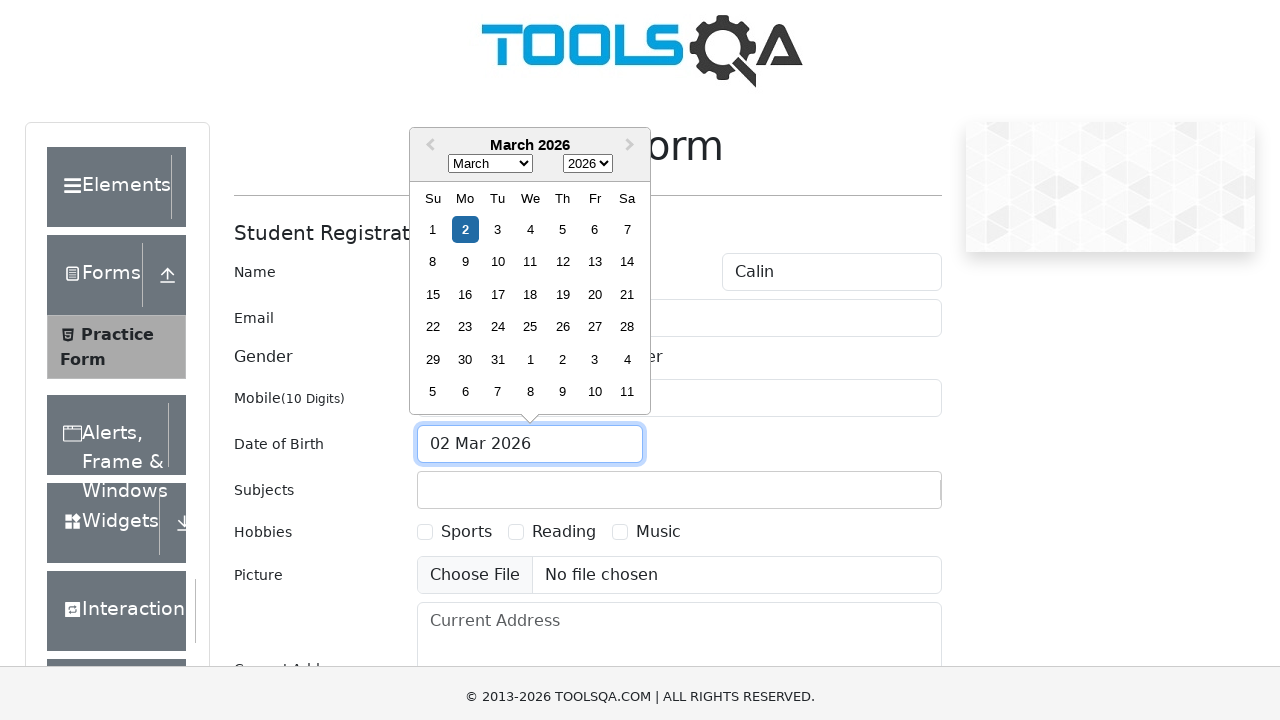

Selected April as month in date picker on select.react-datepicker__month-select
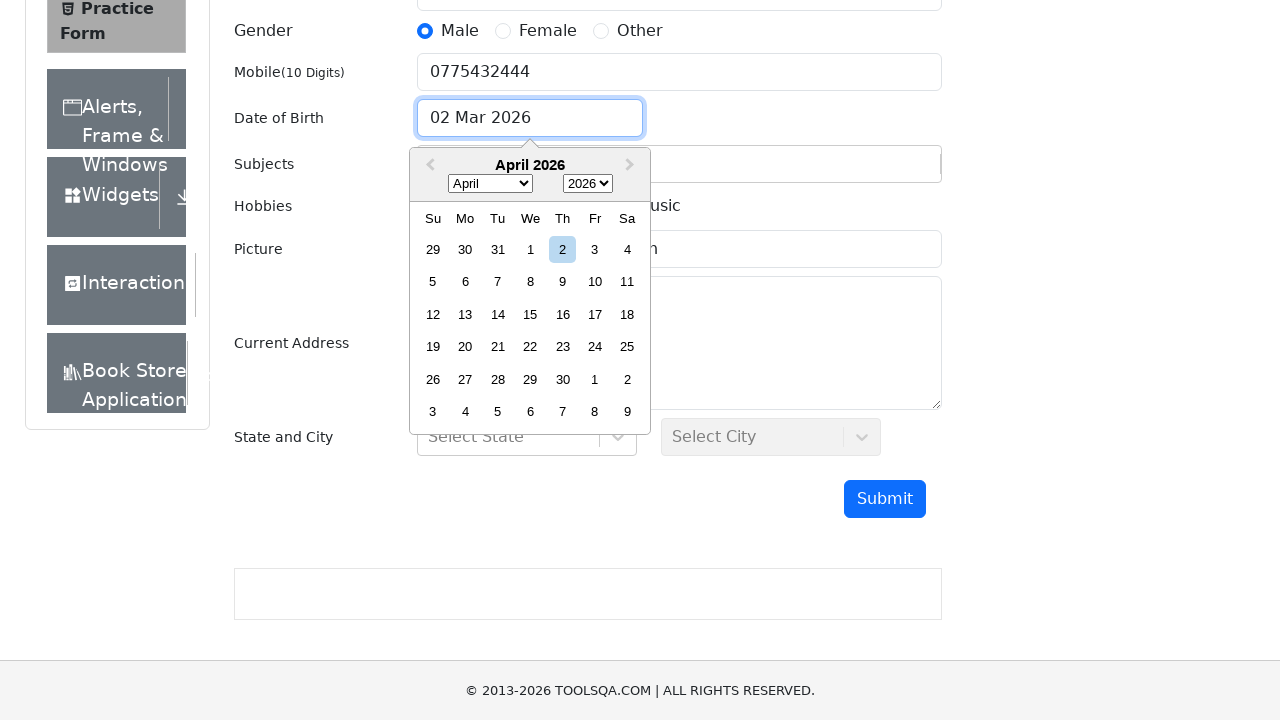

Selected 2022 as year in date picker on select.react-datepicker__year-select
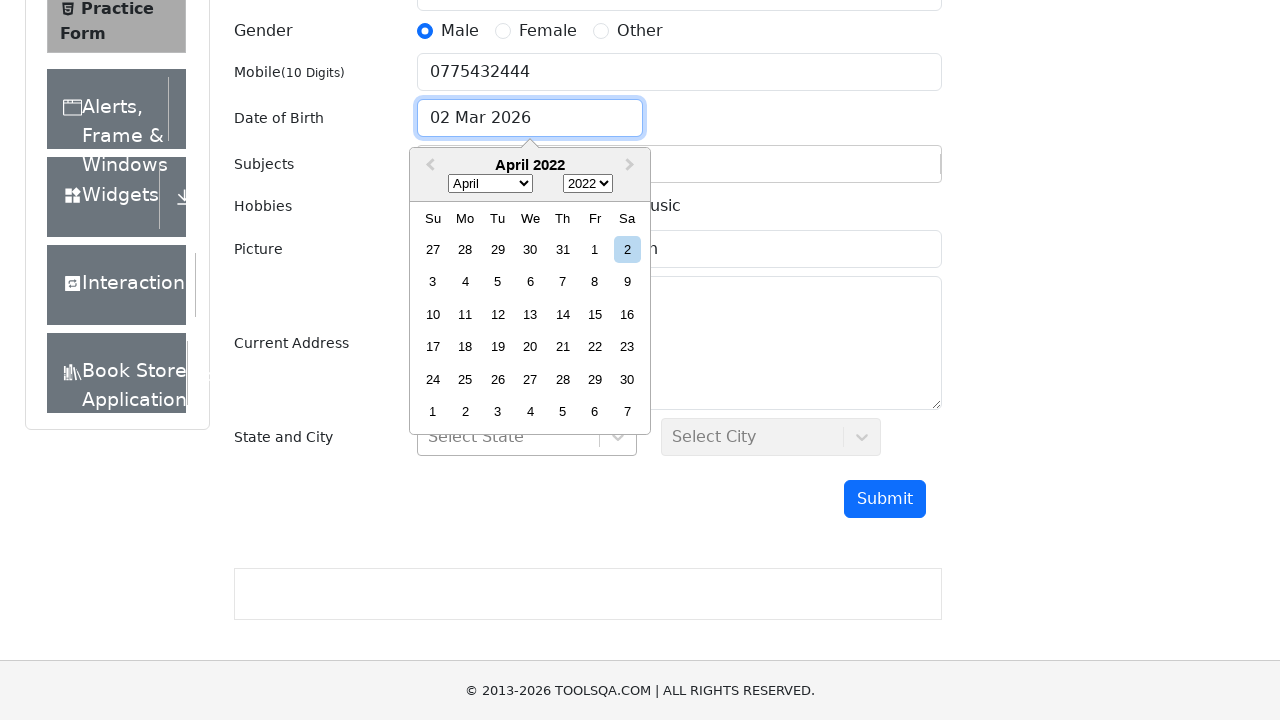

Selected 14th day in date picker at (562, 314) on xpath=//div[contains(@class,'react-datepicker__day') and text()='14' and not(con
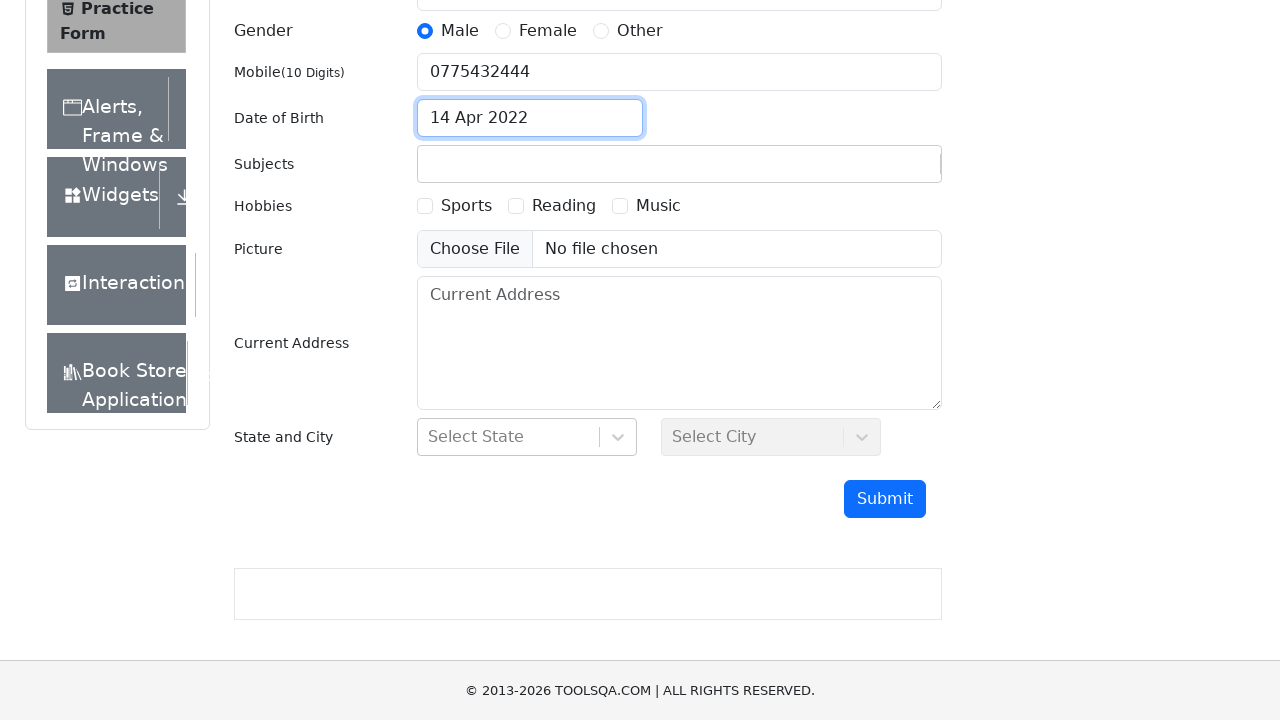

Added Maths to subjects and pressed Enter on #subjectsInput
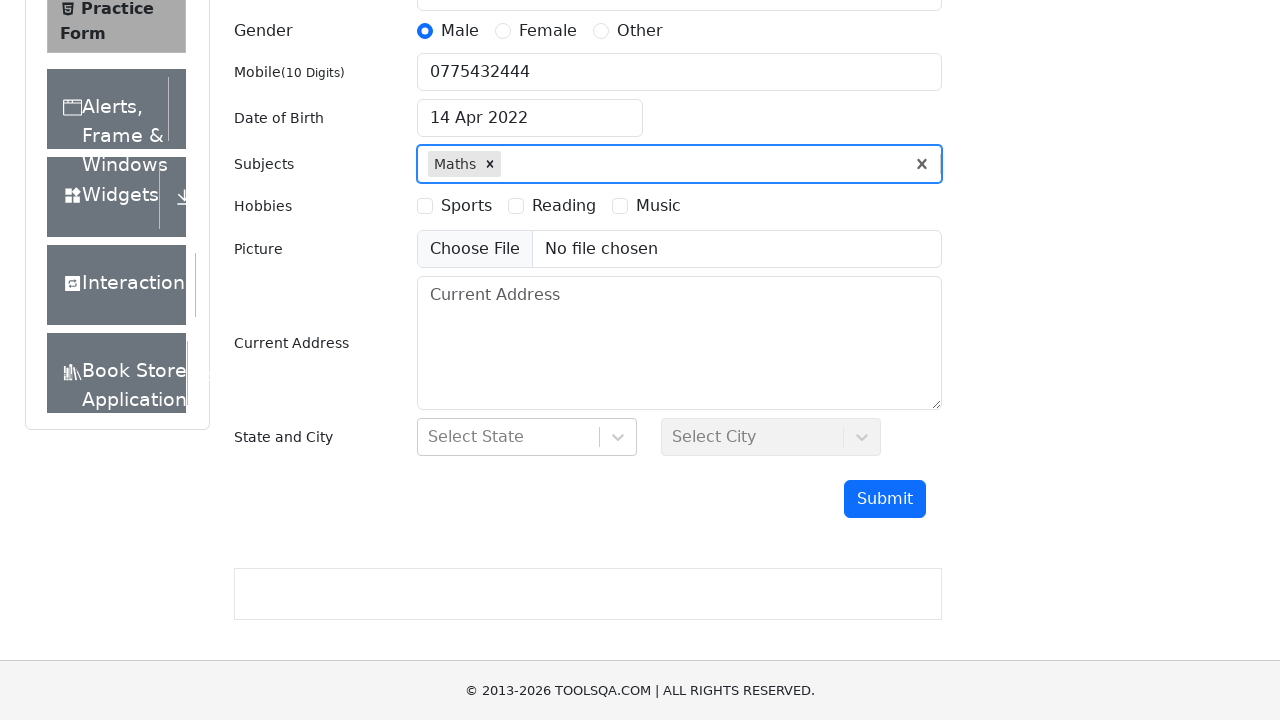

Added Physics to subjects and pressed Enter on #subjectsInput
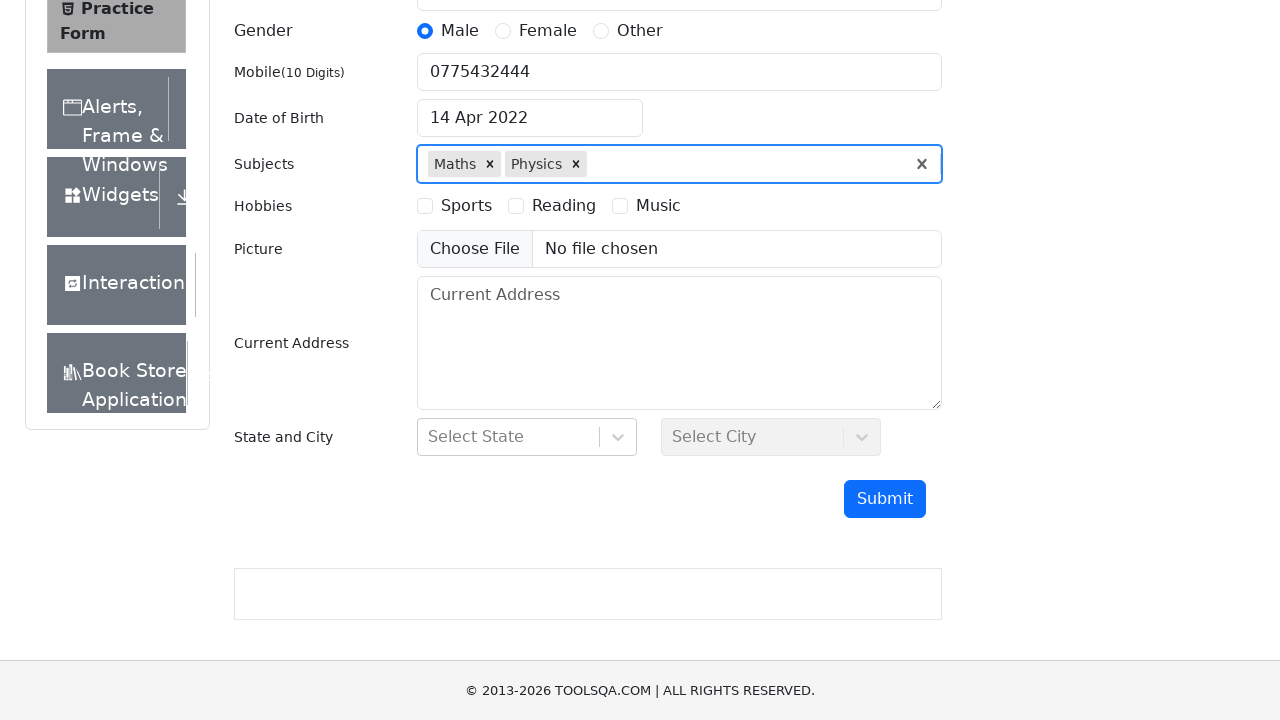

Selected Sports hobby at (466, 206) on xpath=//label[@for='hobbies-checkbox-1']
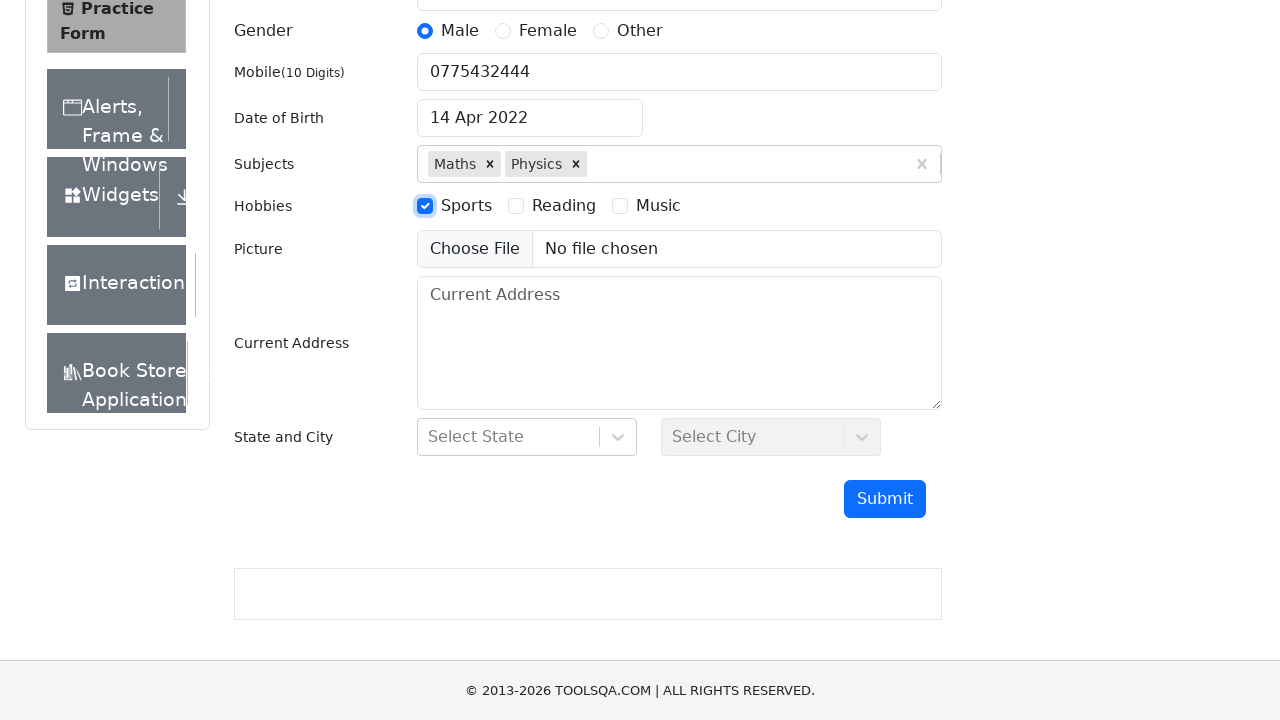

Selected Reading hobby at (564, 206) on xpath=//label[@for='hobbies-checkbox-2']
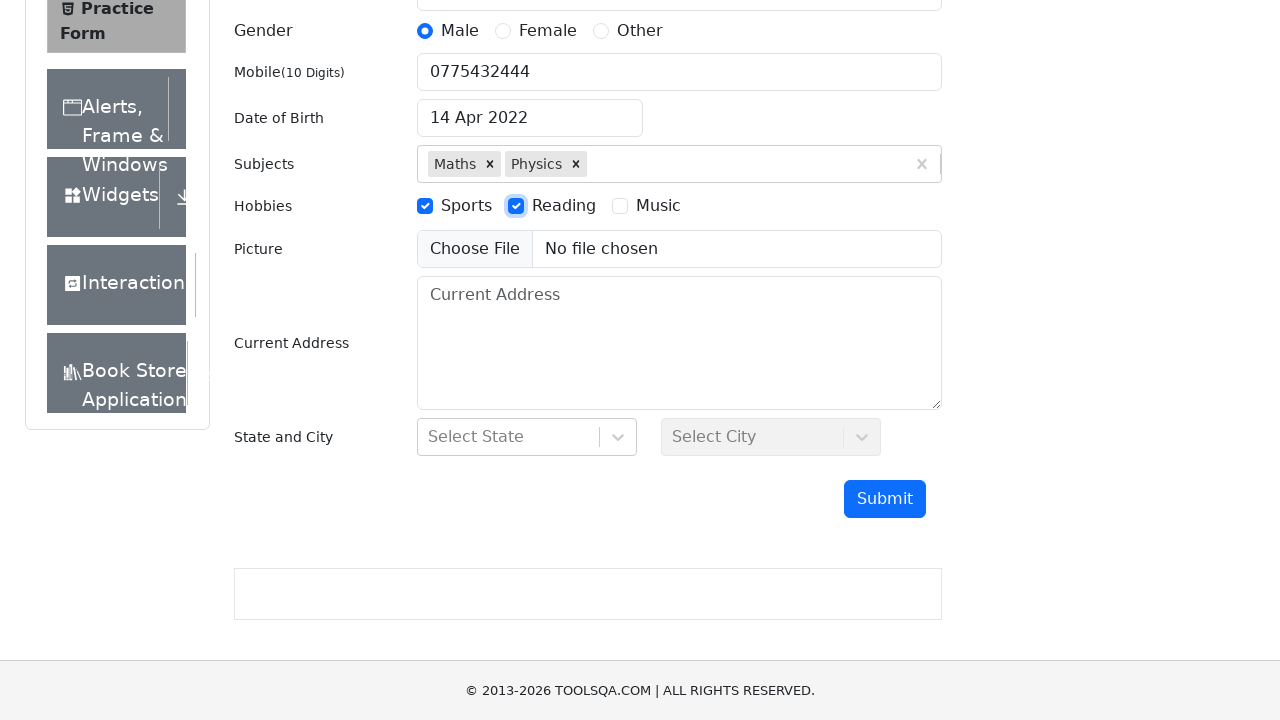

Selected Music hobby at (658, 206) on xpath=//label[@for='hobbies-checkbox-3']
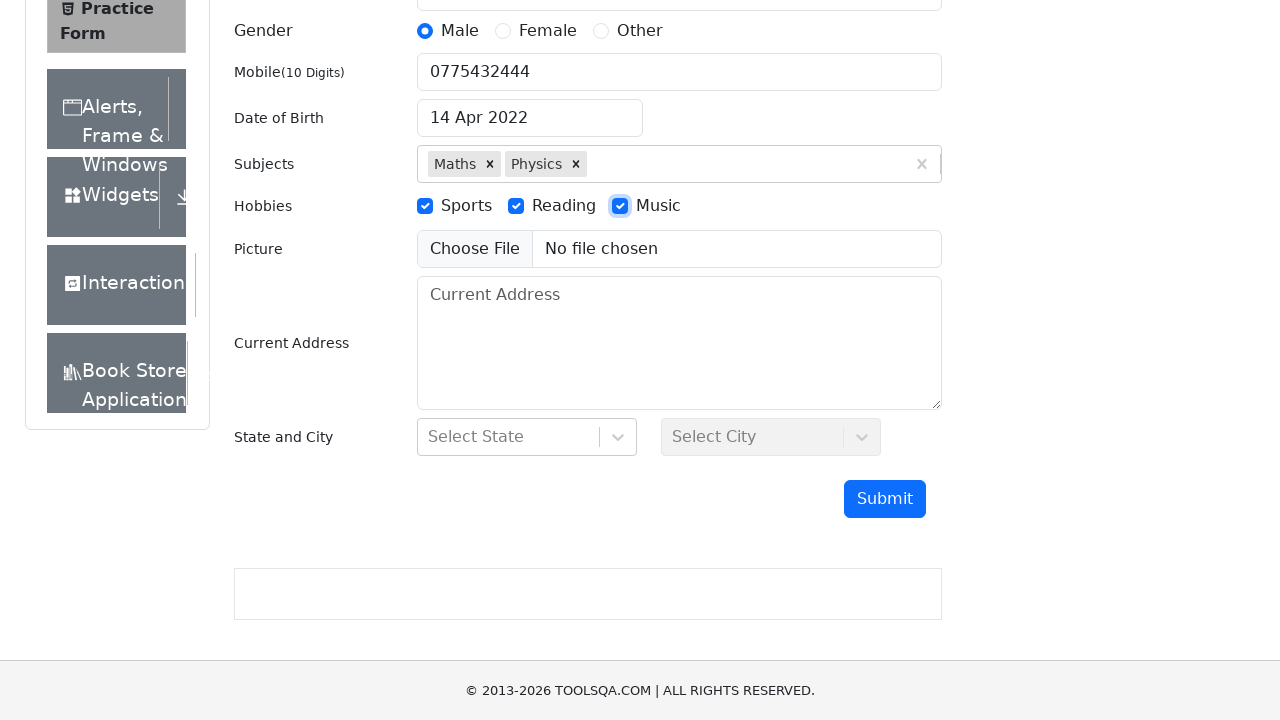

Scrolled down by 200px
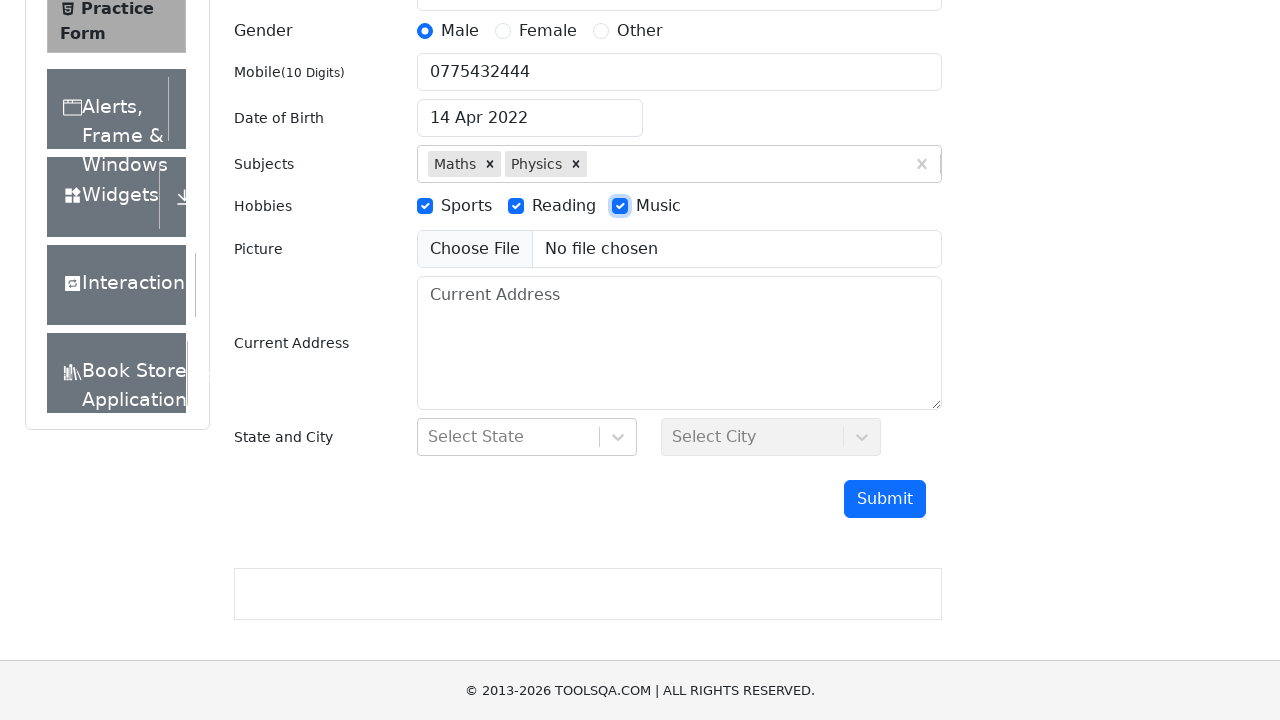

Clicked on Current Address field at (679, 343) on #currentAddress
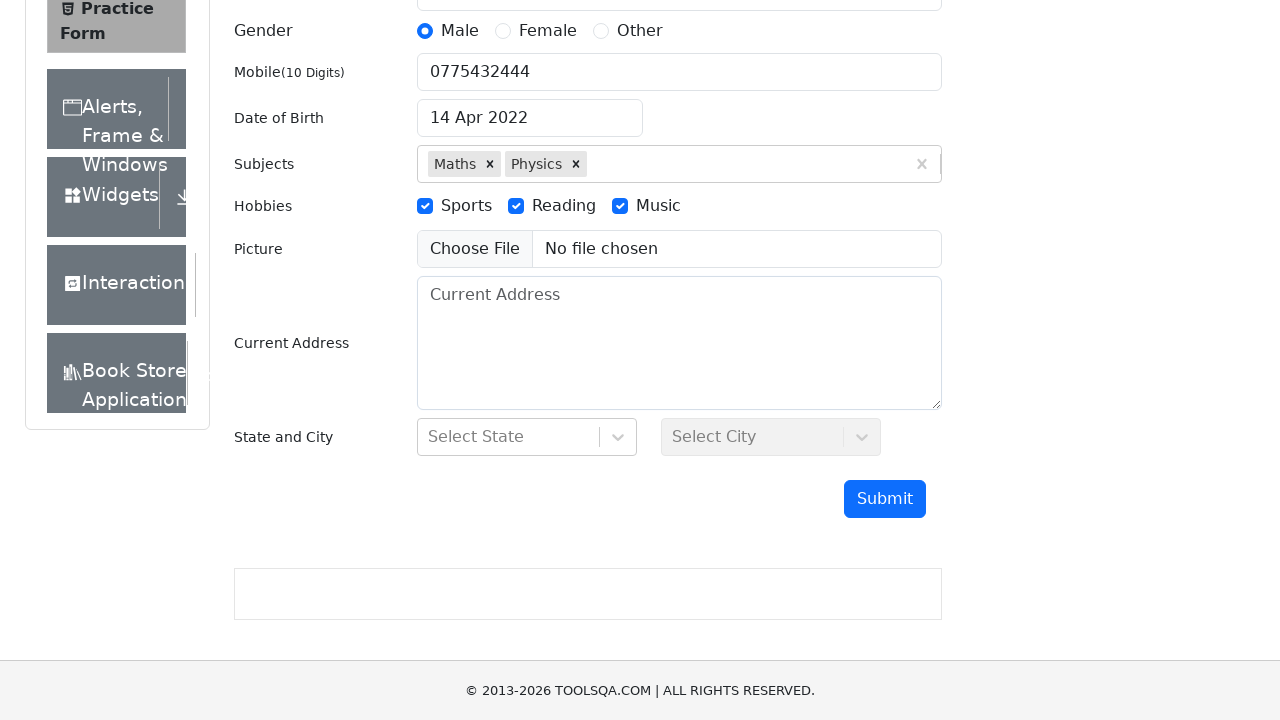

Filled Current Address with 'Targu Mures' on #currentAddress
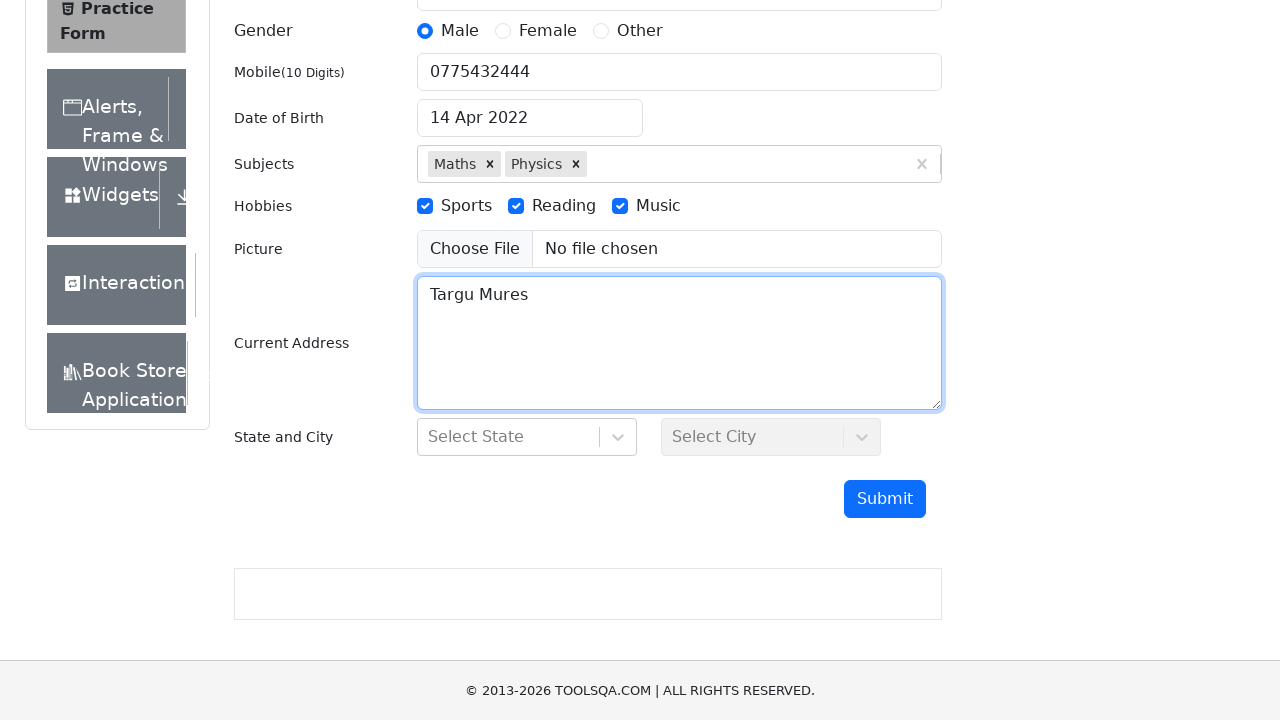

Selected NCR as state on #react-select-3-input
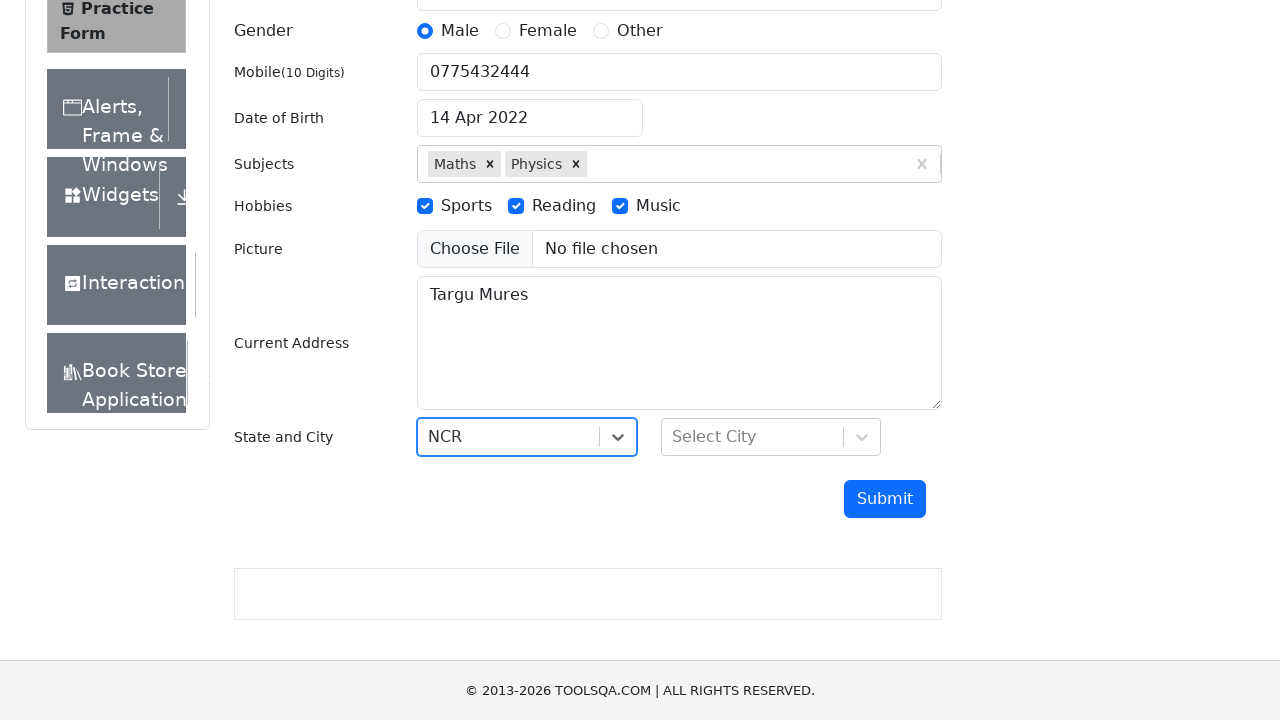

Selected Delhi as city on #react-select-4-input
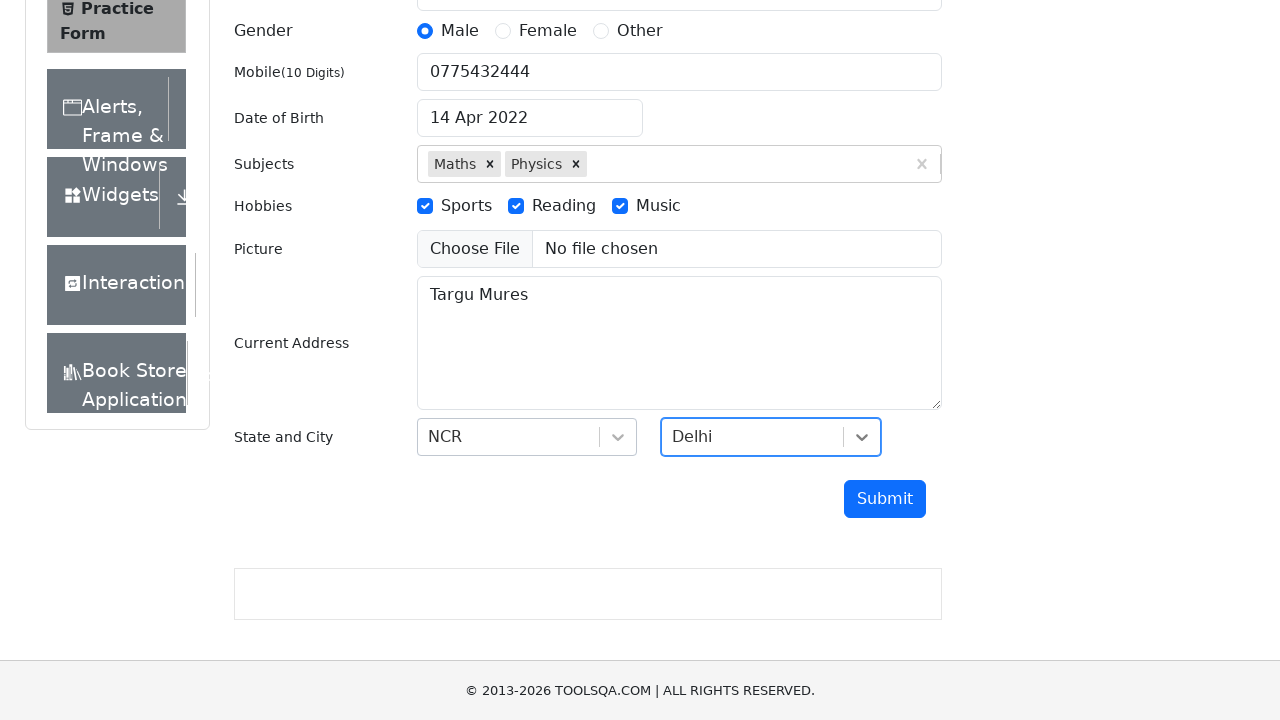

Clicked Submit button to submit the form at (885, 499) on #submit
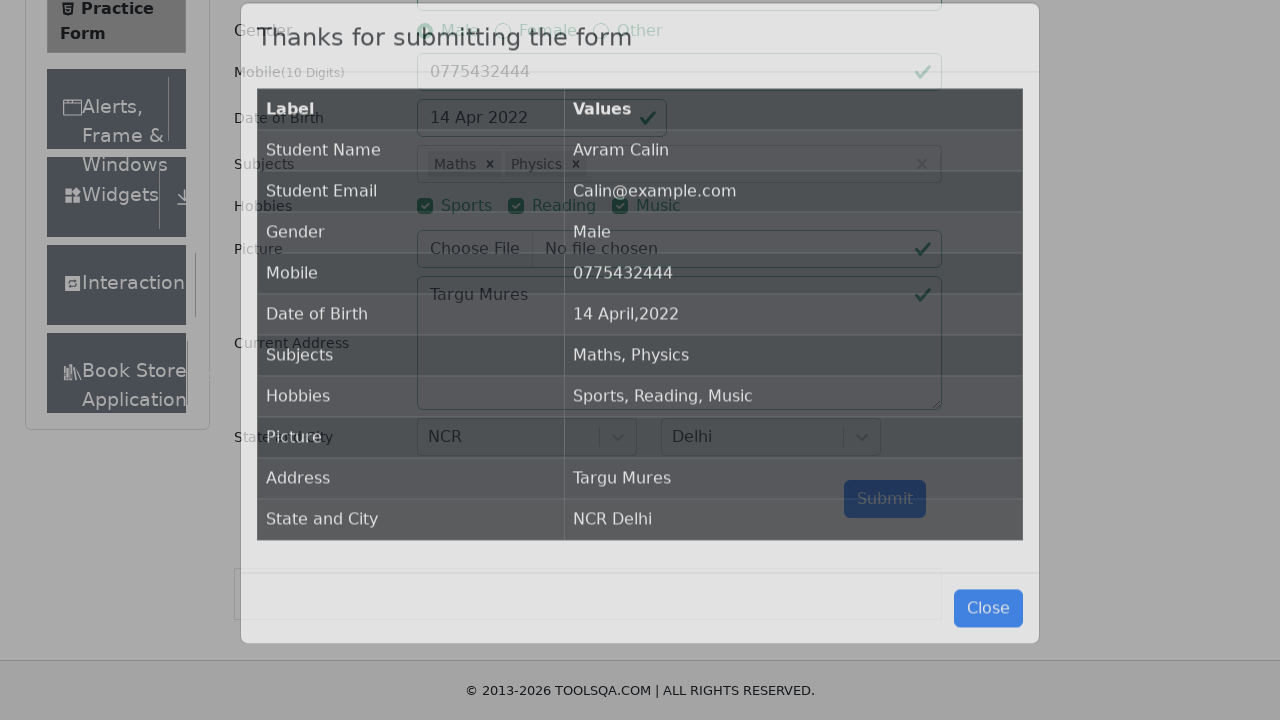

Confirmation table appeared with submitted data
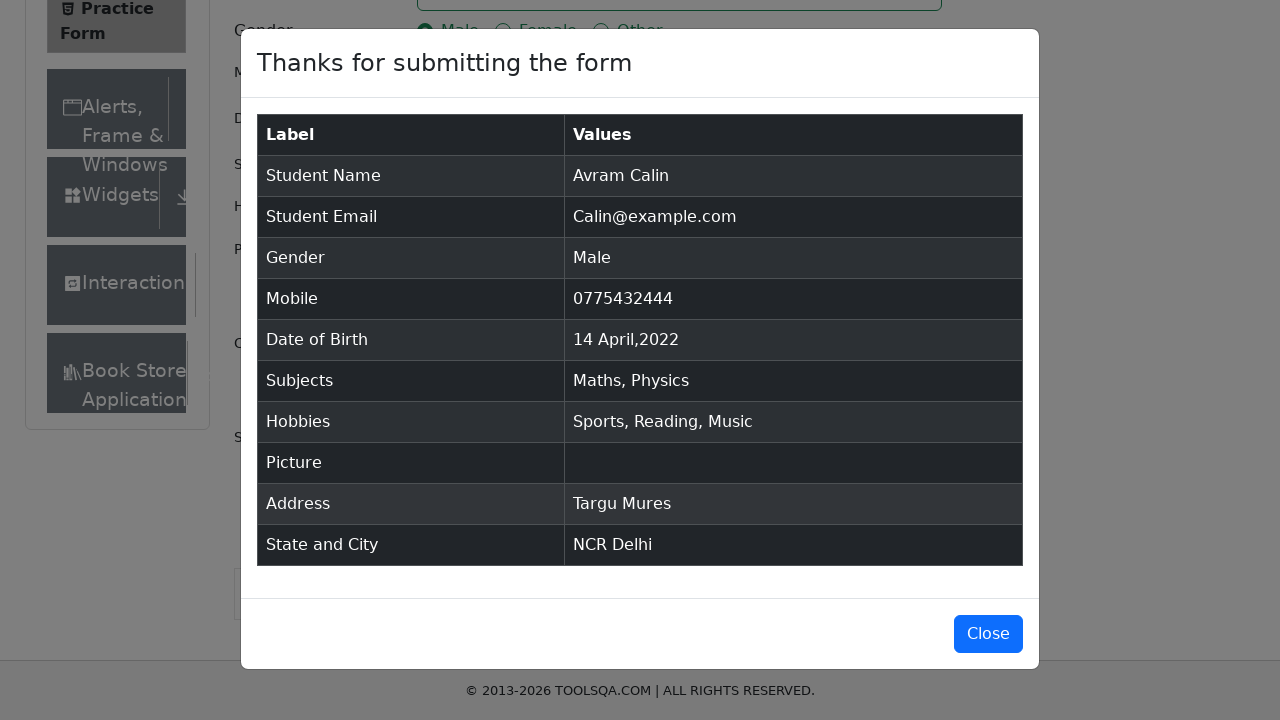

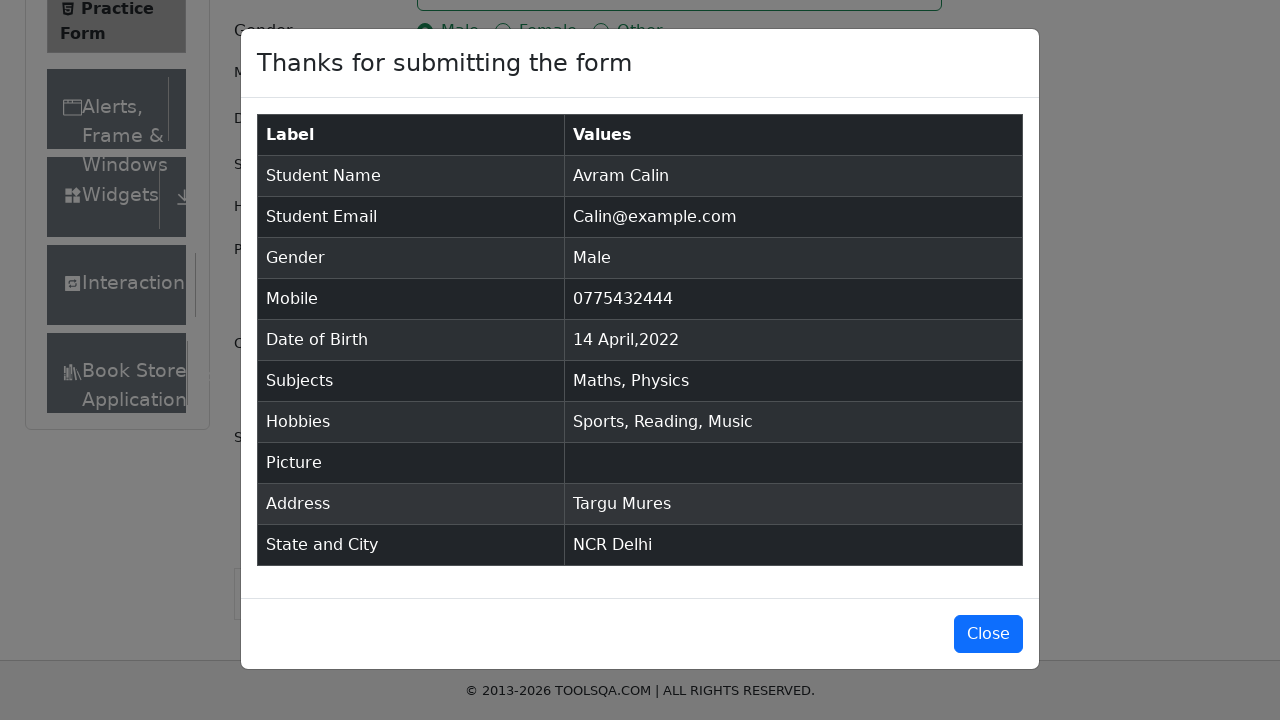